Tests nested iframe navigation by clicking on nested iframe link, switching through multiple frame levels, extracting text from one frame and using it to fill a form field in a nested frame

Starting URL: https://demoapps.qspiders.com/ui/frames?sublist=0

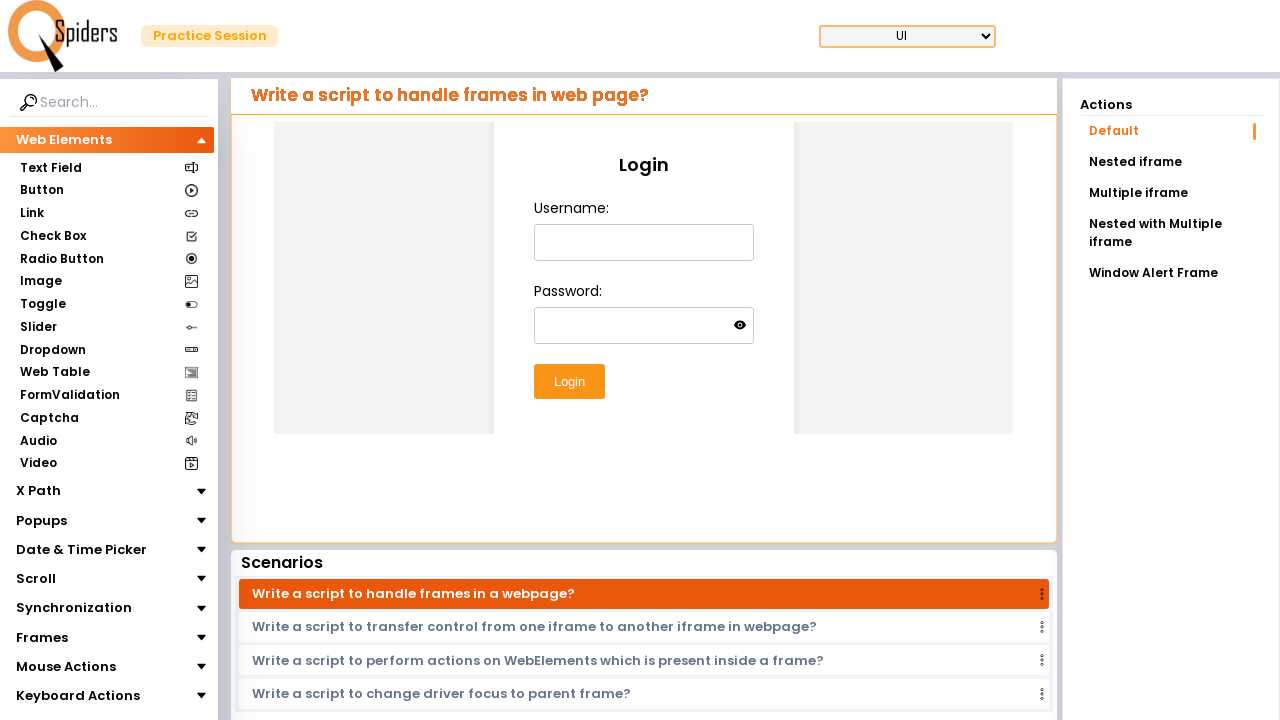

Clicked on 'Nested iframe' link at (1171, 162) on xpath=//a[.='Nested iframe']
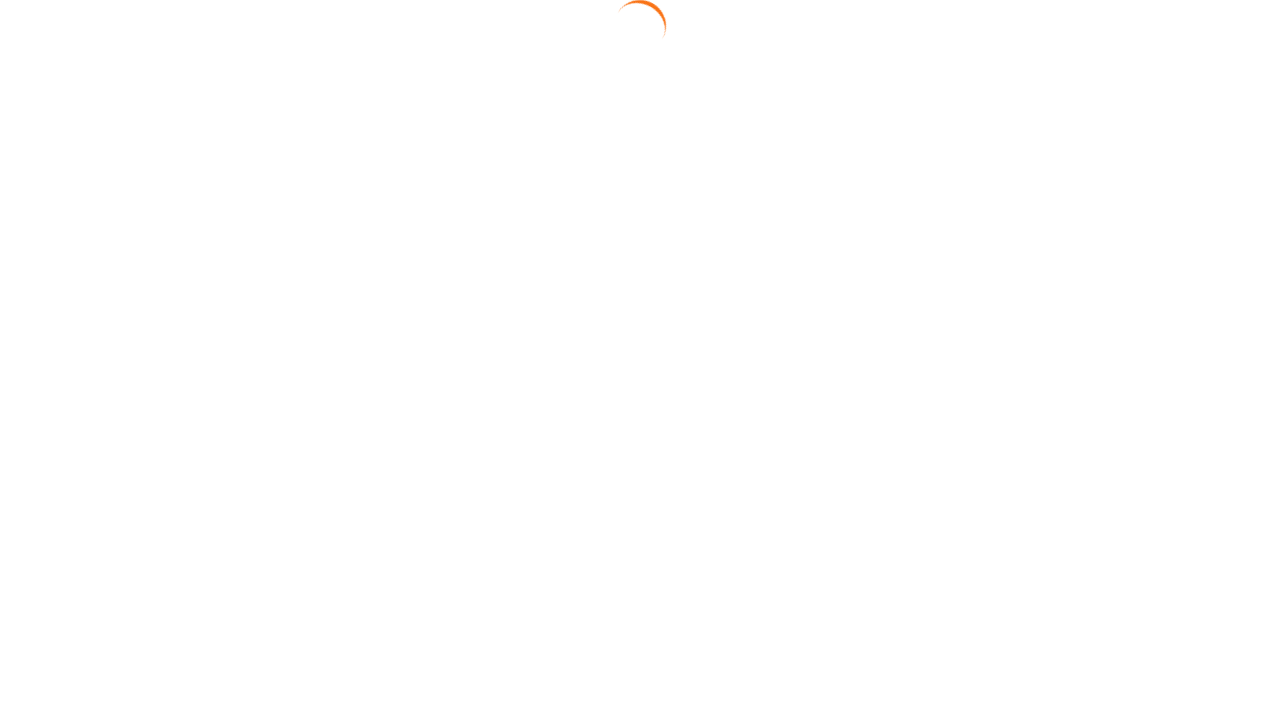

Waited 2 seconds for frames to load
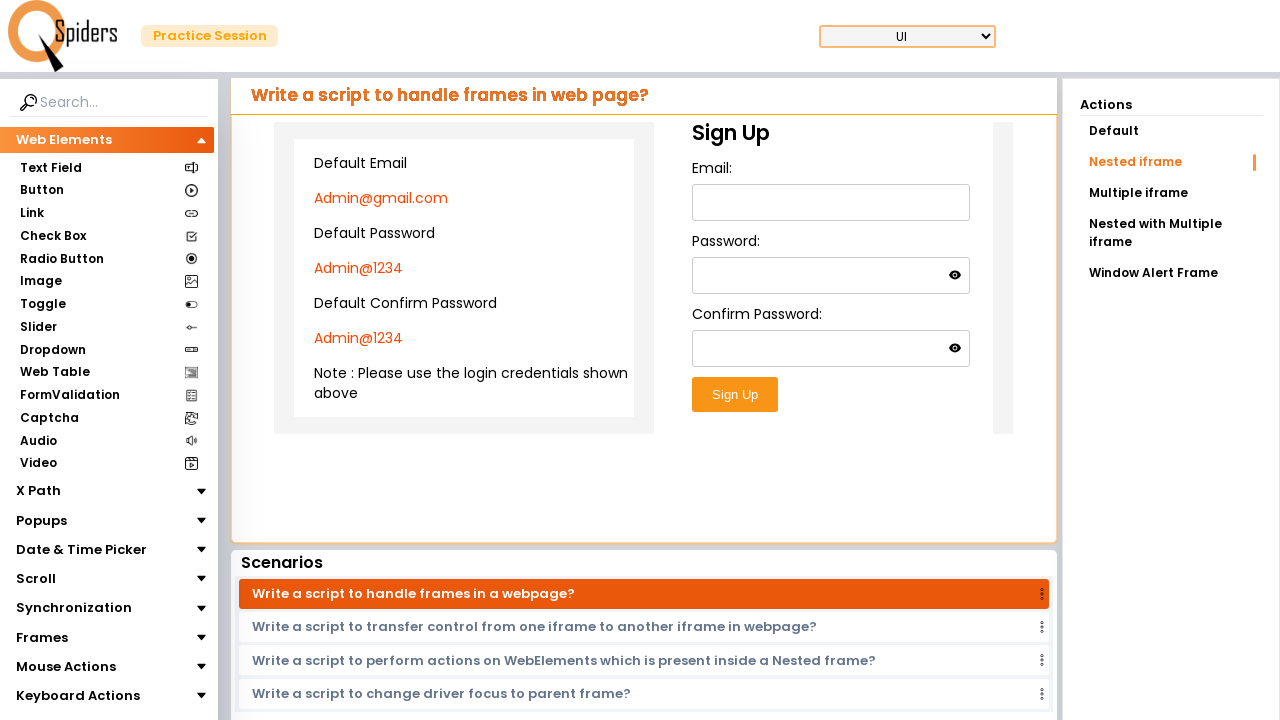

Switched to first iframe
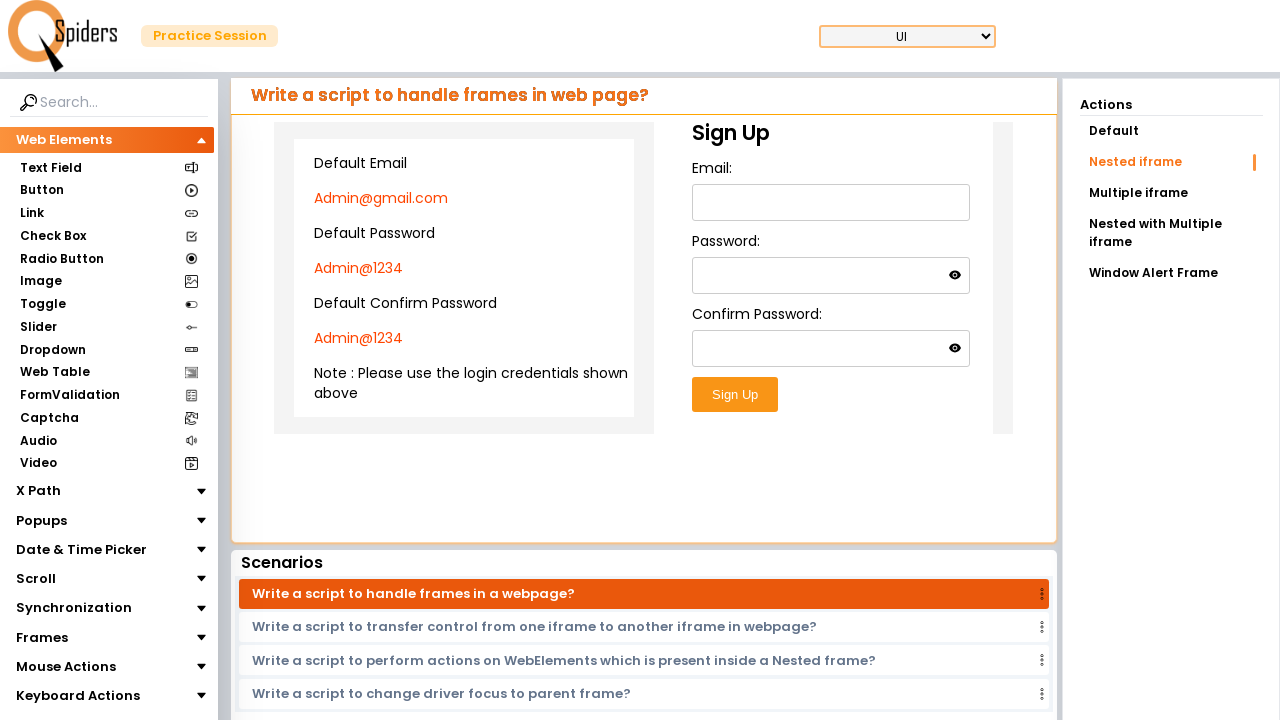

Extracted username text: 'Admin@gmail.com' from first iframe
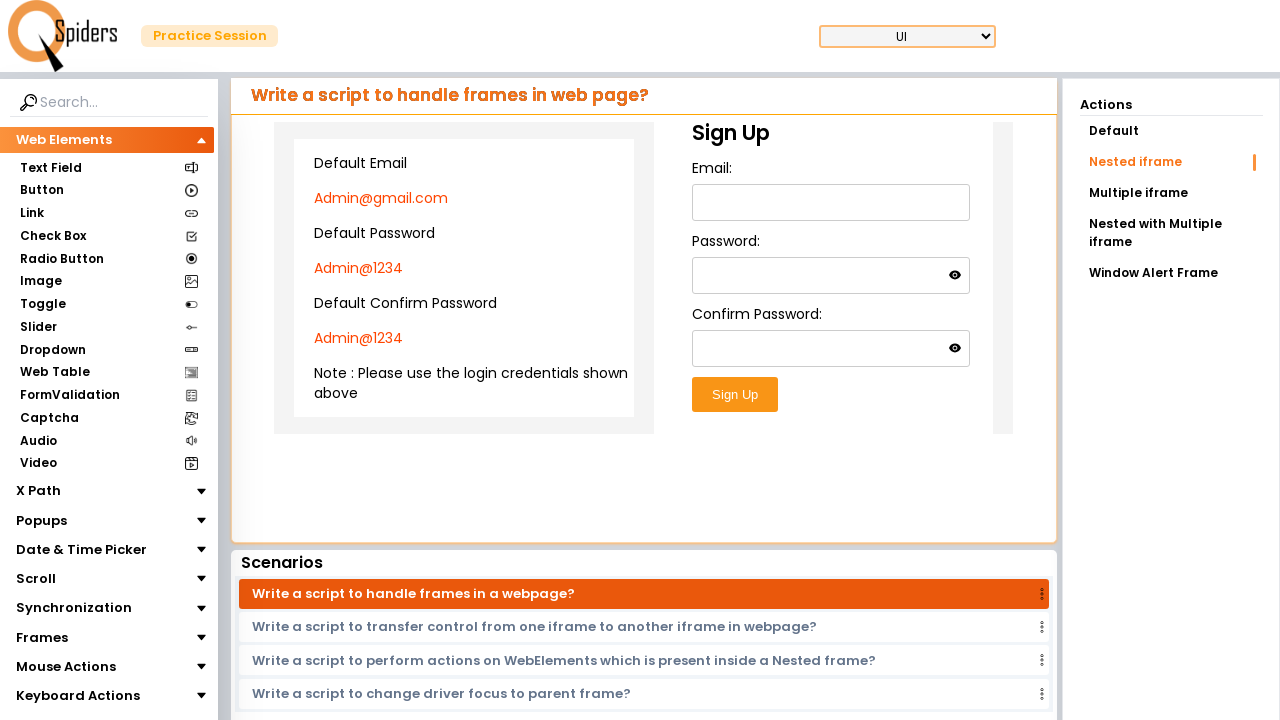

Switched to nested iframe within first frame
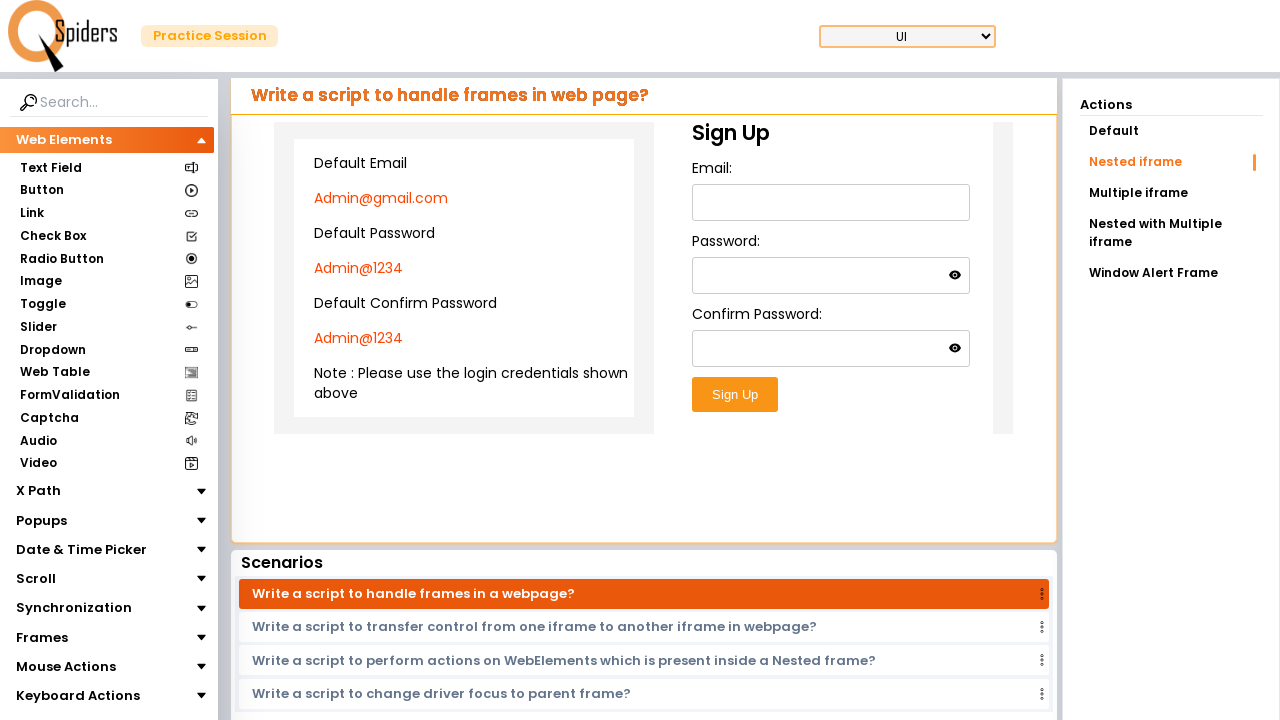

Filled email field with extracted username: 'Admin@gmail.com' on iframe >> nth=0 >> internal:control=enter-frame >> iframe >> nth=0 >> internal:c
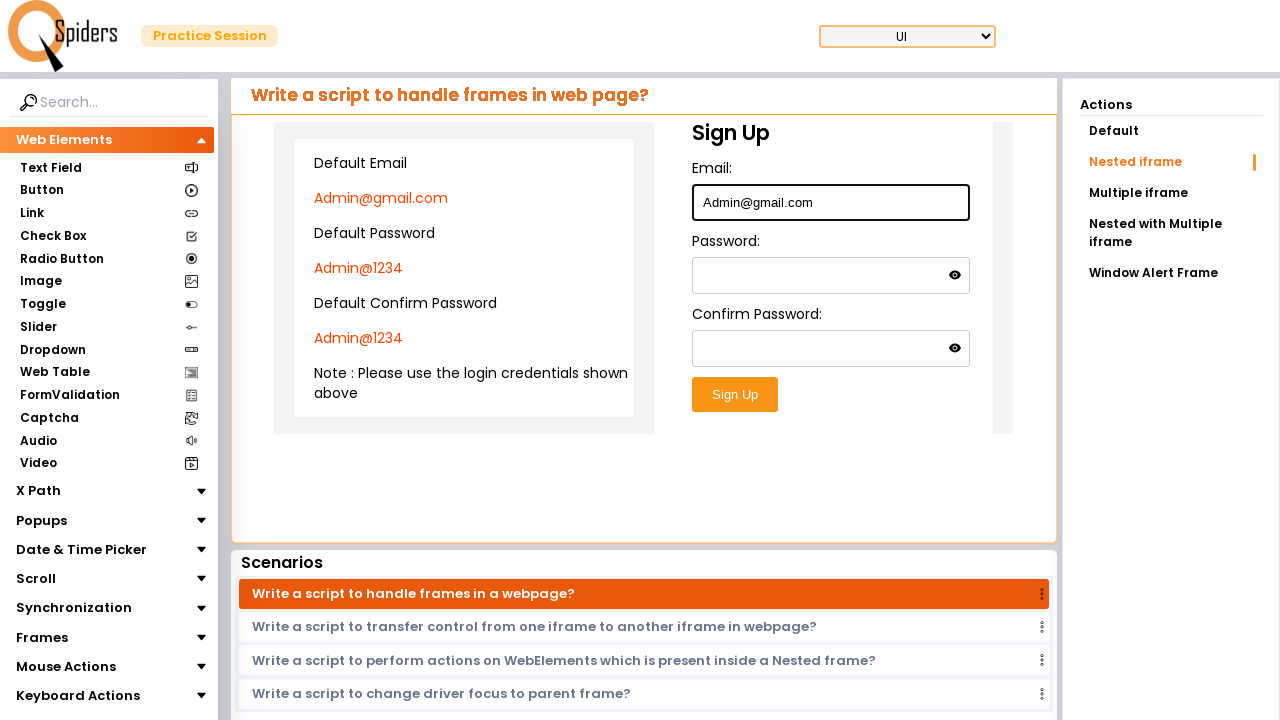

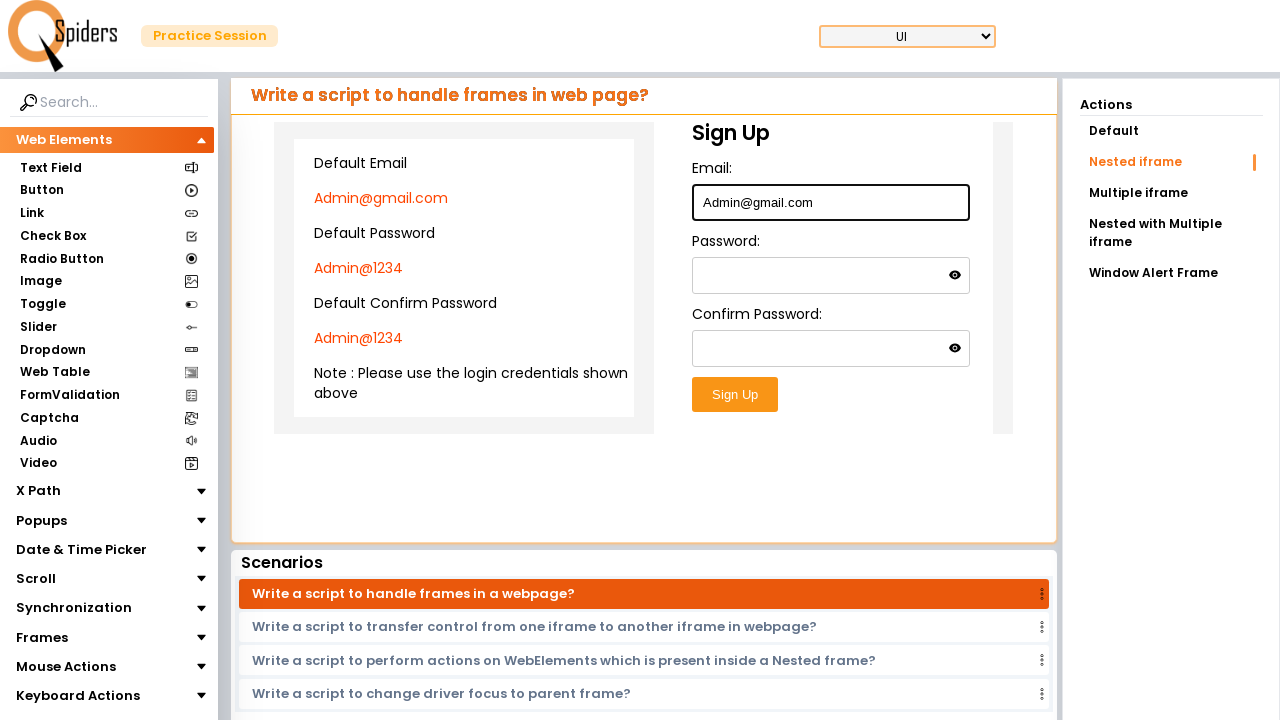